Navigates to a practice website and clicks on the "Slow calculator" link to verify navigation

Starting URL: https://bonigarcia.dev/selenium-webdriver-java/

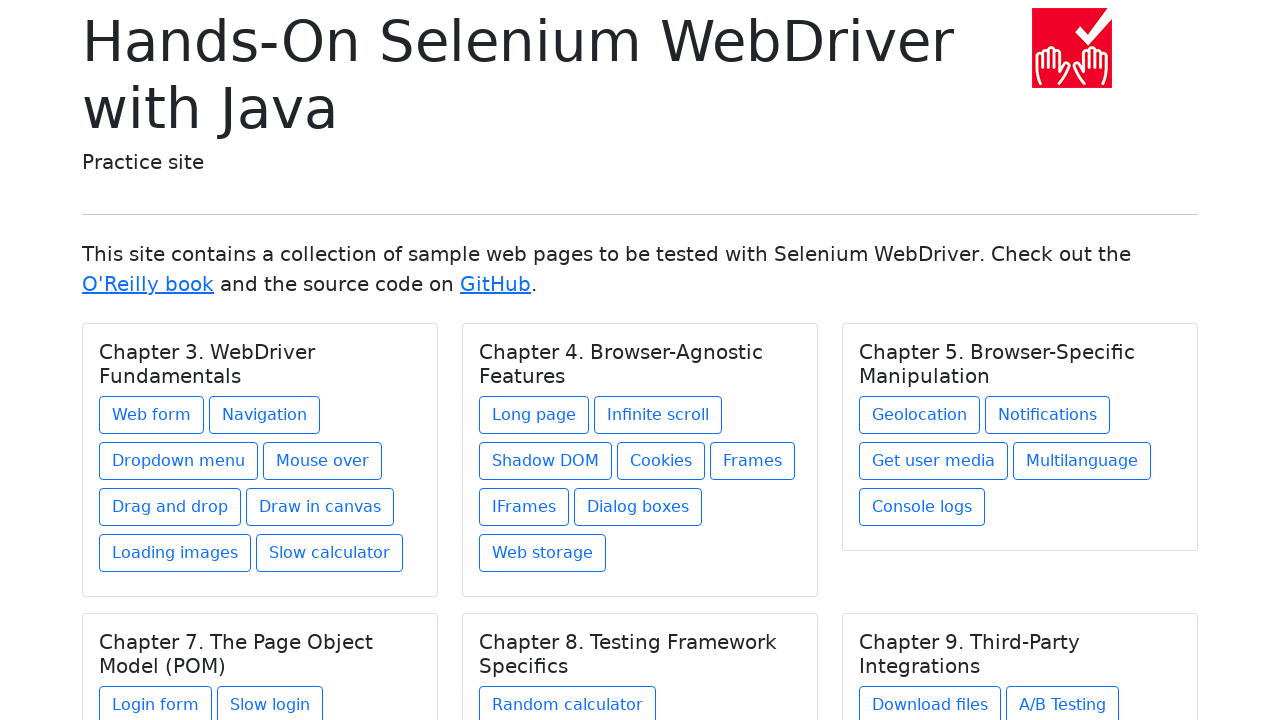

Navigated to the practice website
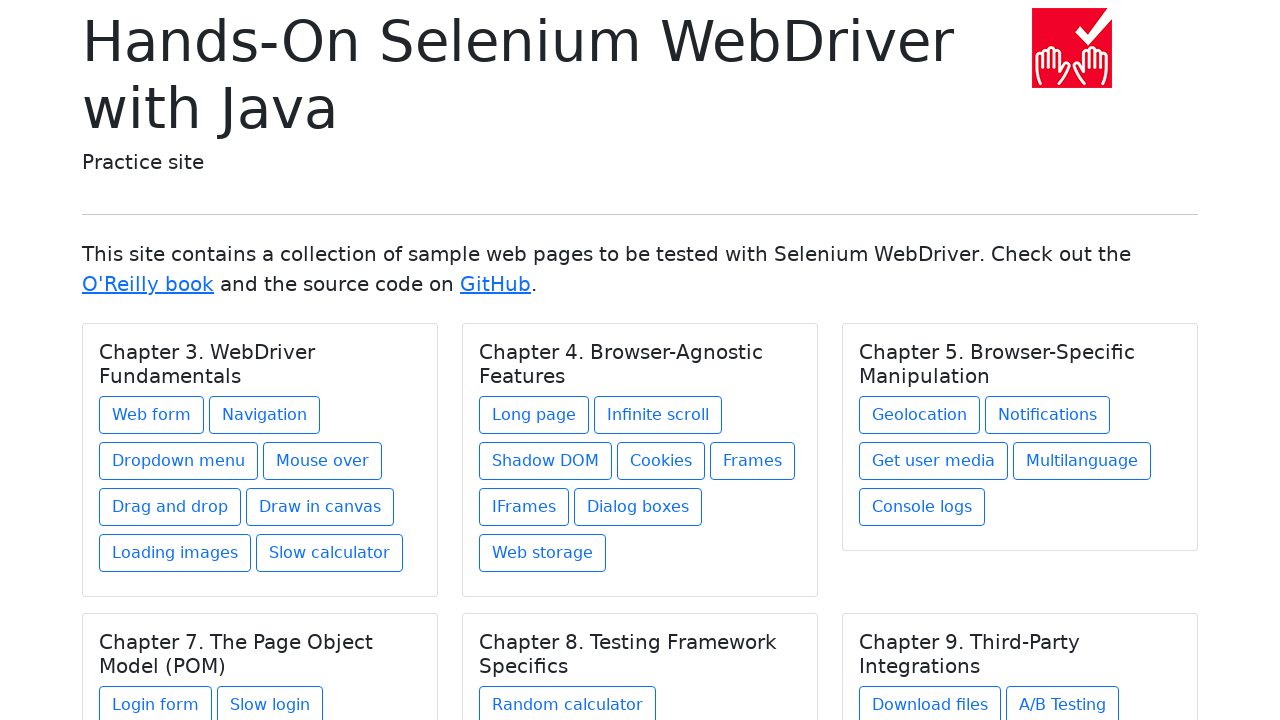

Clicked on the 'Slow calculator' link at (330, 553) on text=Slow calculator
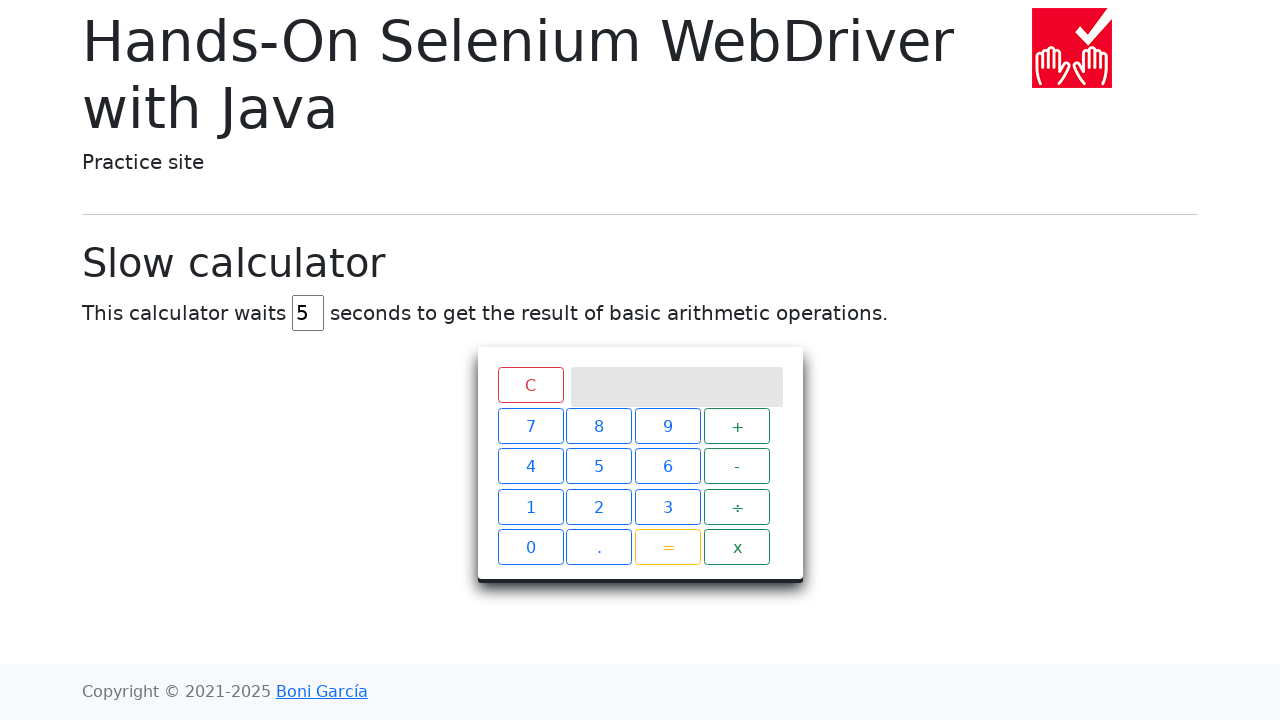

Verified navigation to https://bonigarcia.dev/selenium-webdriver-java/slow-calculator.html
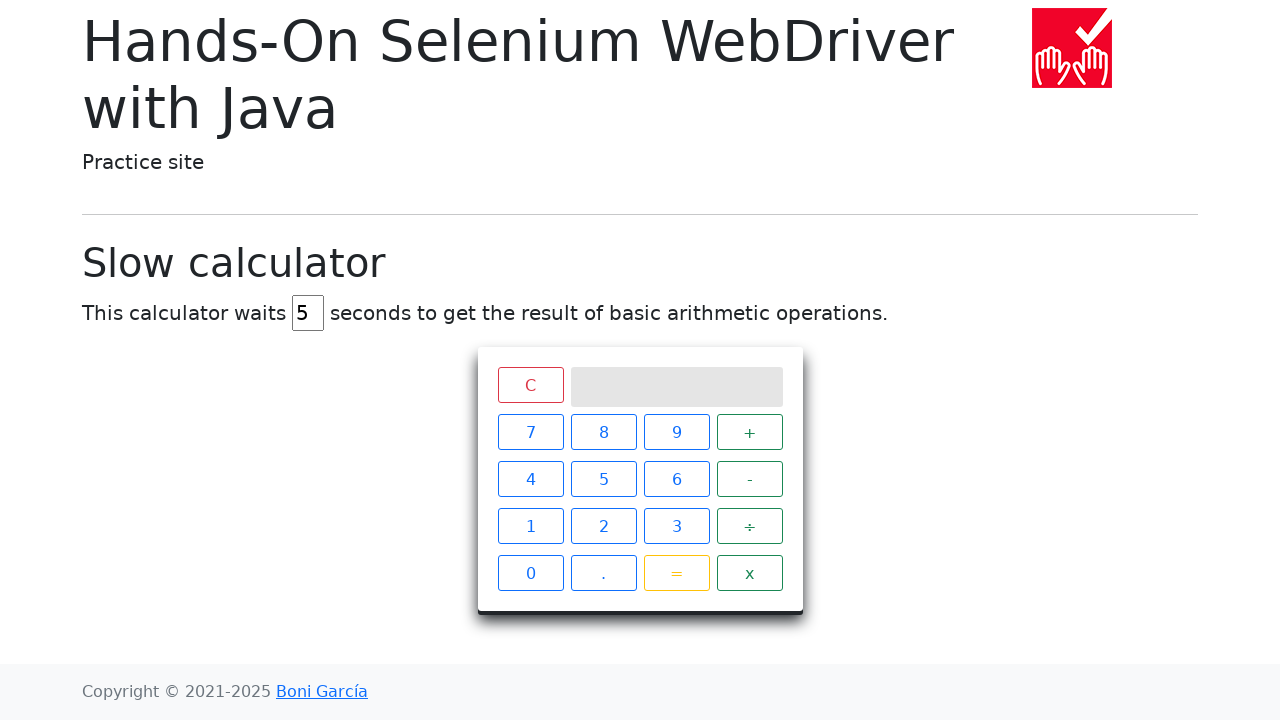

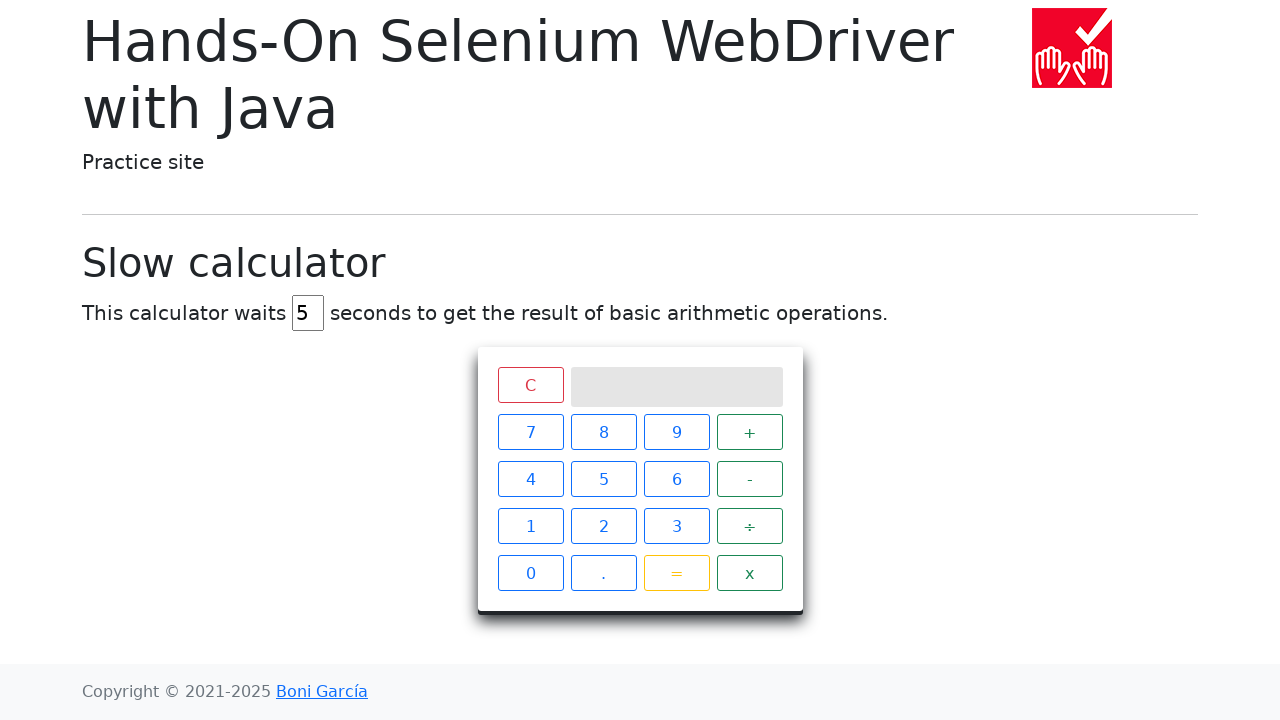